Tests JavaScript confirm dialog by clicking confirm button and dismissing the dialog

Starting URL: https://automationfc.github.io/basic-form/index.html

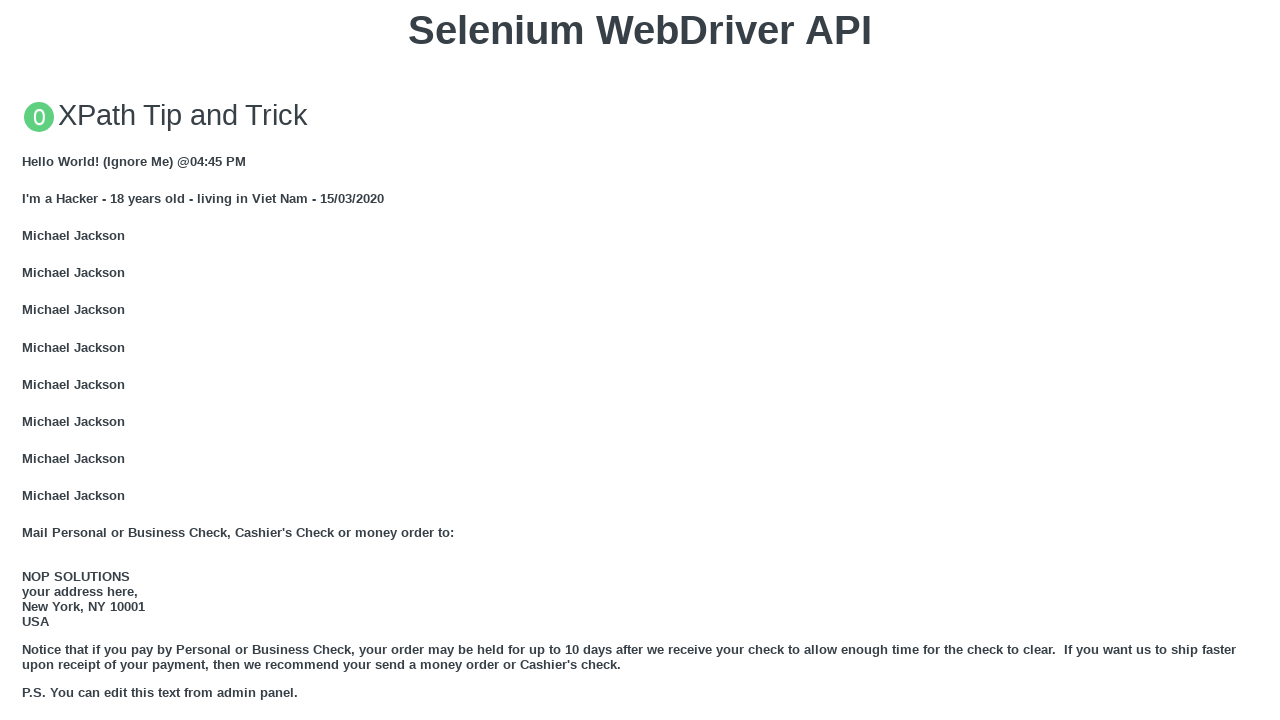

Set up dialog handler to dismiss confirm dialogs
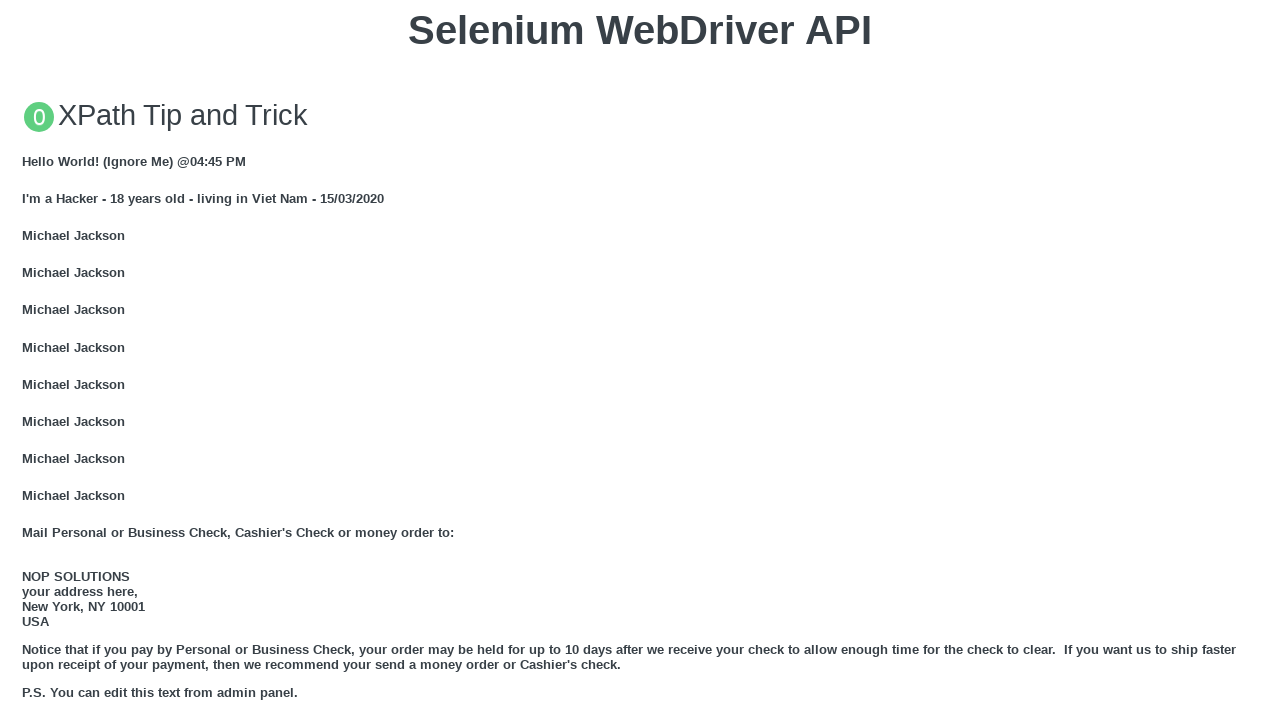

Clicked button to trigger JavaScript confirm dialog at (640, 360) on button:has-text('Click for JS Confirm')
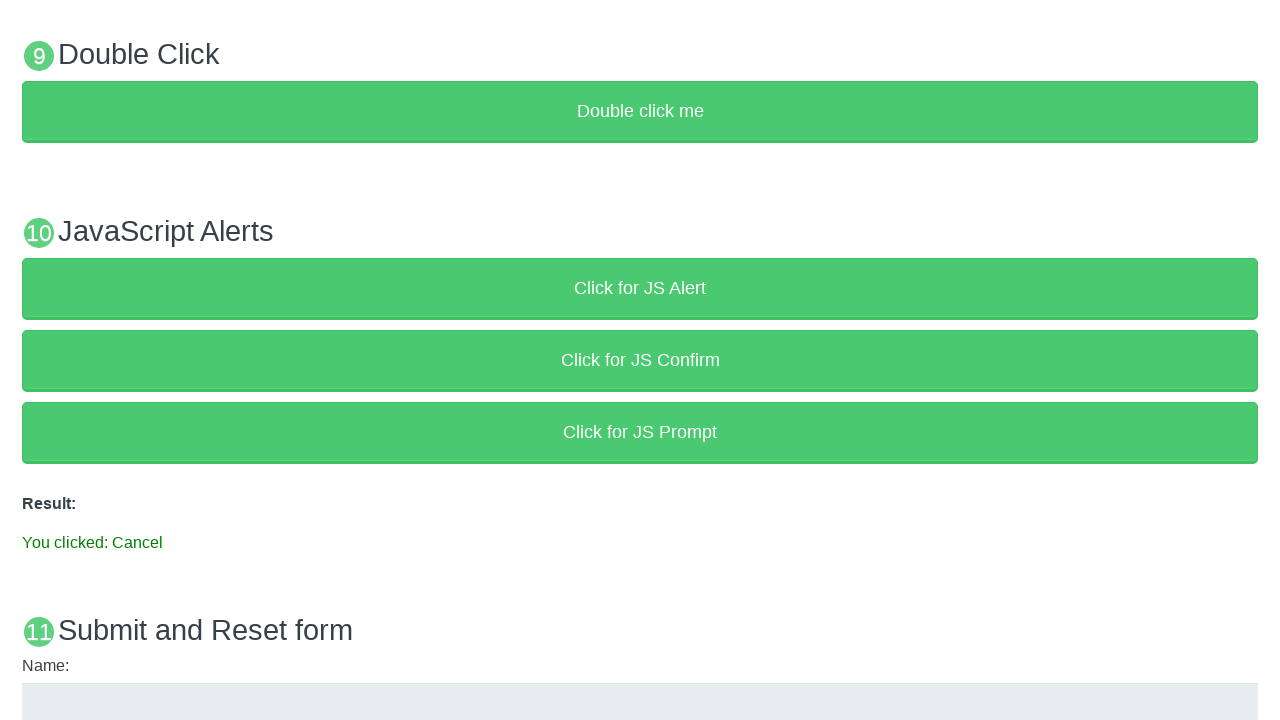

Confirmed dialog was dismissed and result text appeared
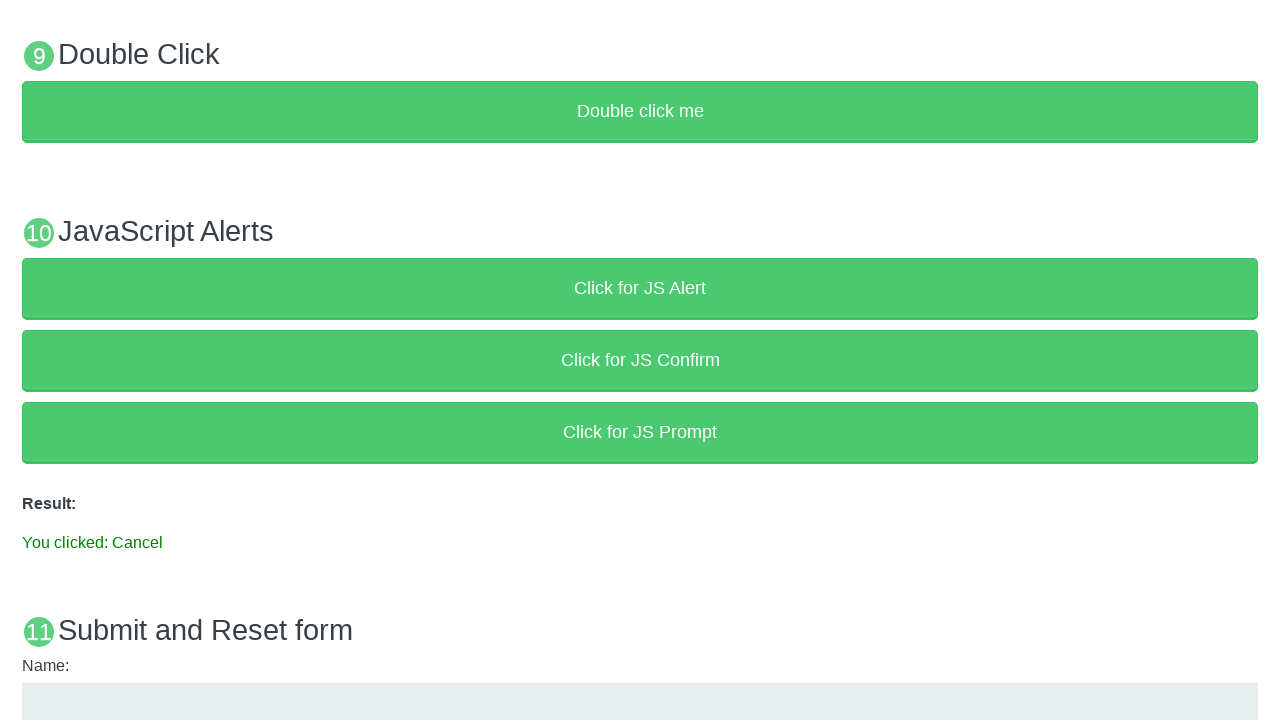

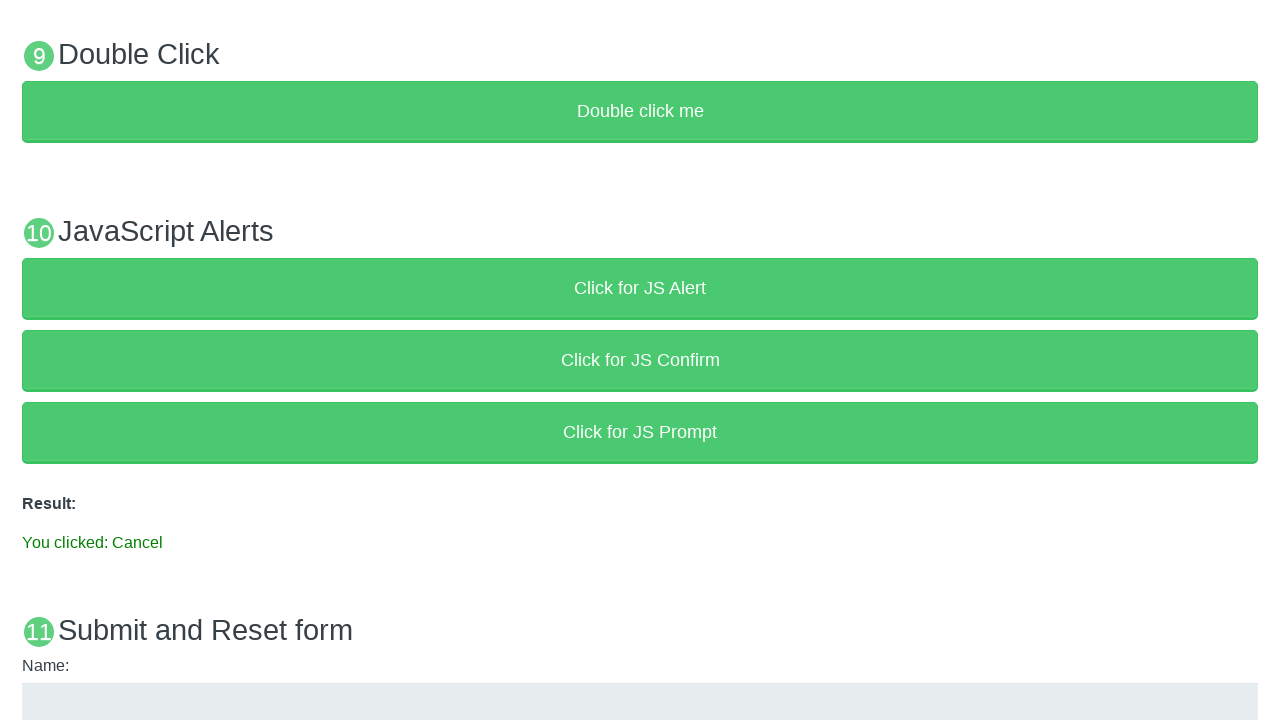